Tests marking all todo items as completed using the toggle-all checkbox

Starting URL: https://demo.playwright.dev/todomvc

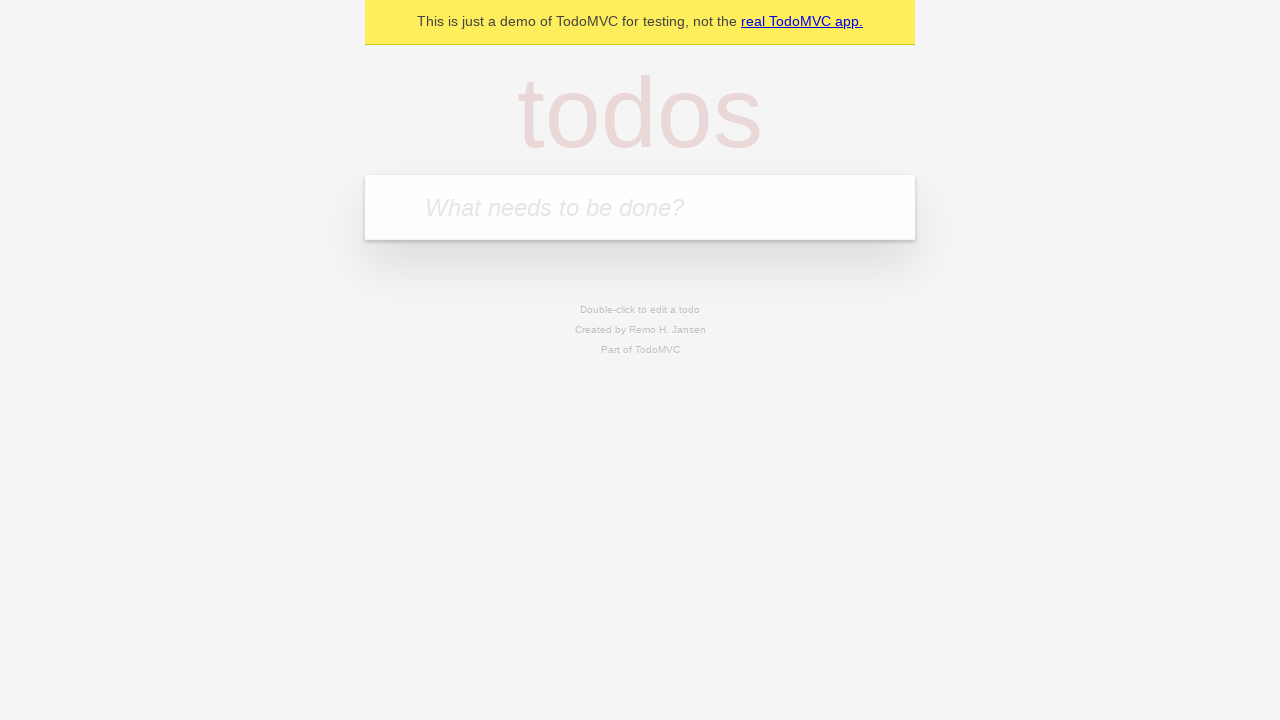

Filled new todo input with 'buy some cheese' on .new-todo
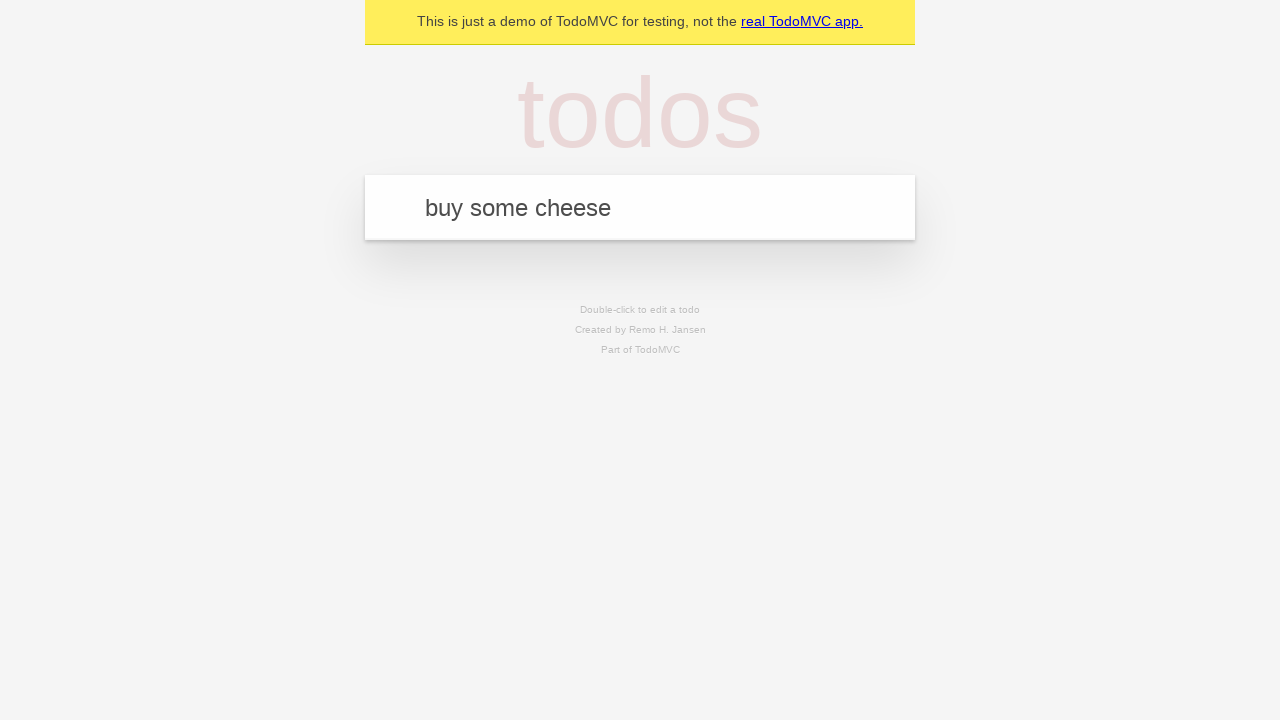

Pressed Enter to add first todo item on .new-todo
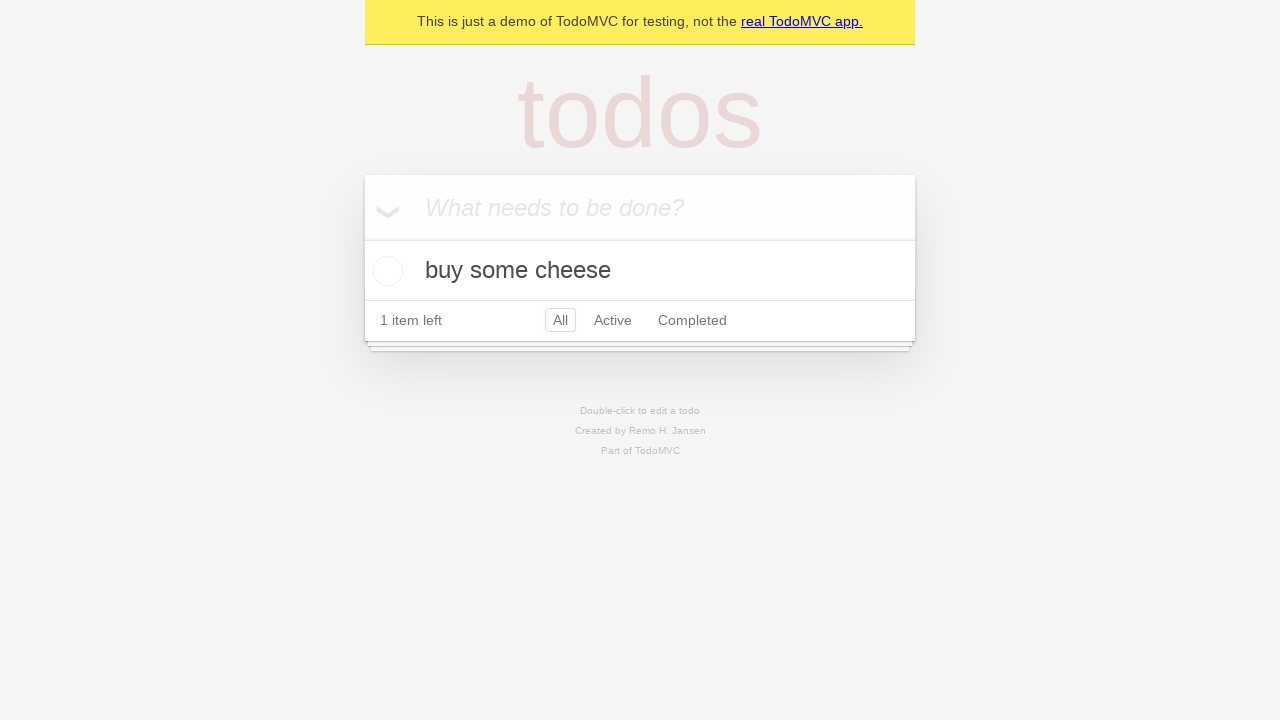

Filled new todo input with 'feed the cat' on .new-todo
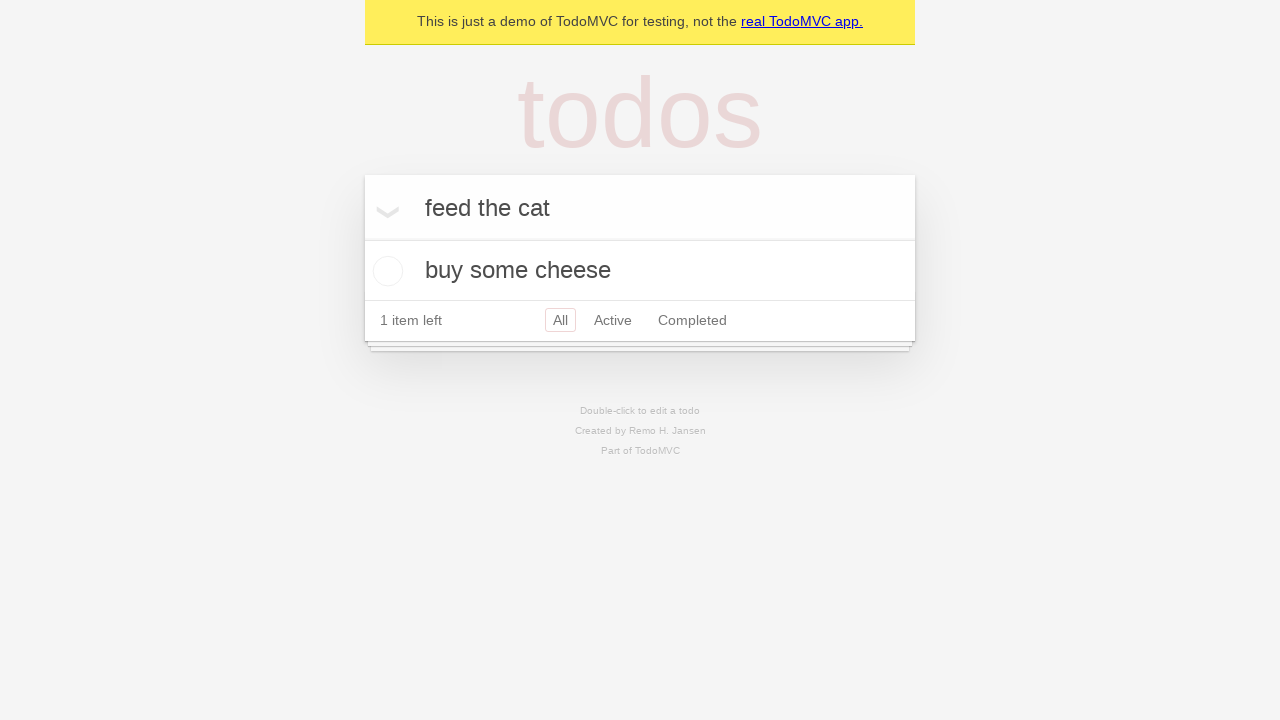

Pressed Enter to add second todo item on .new-todo
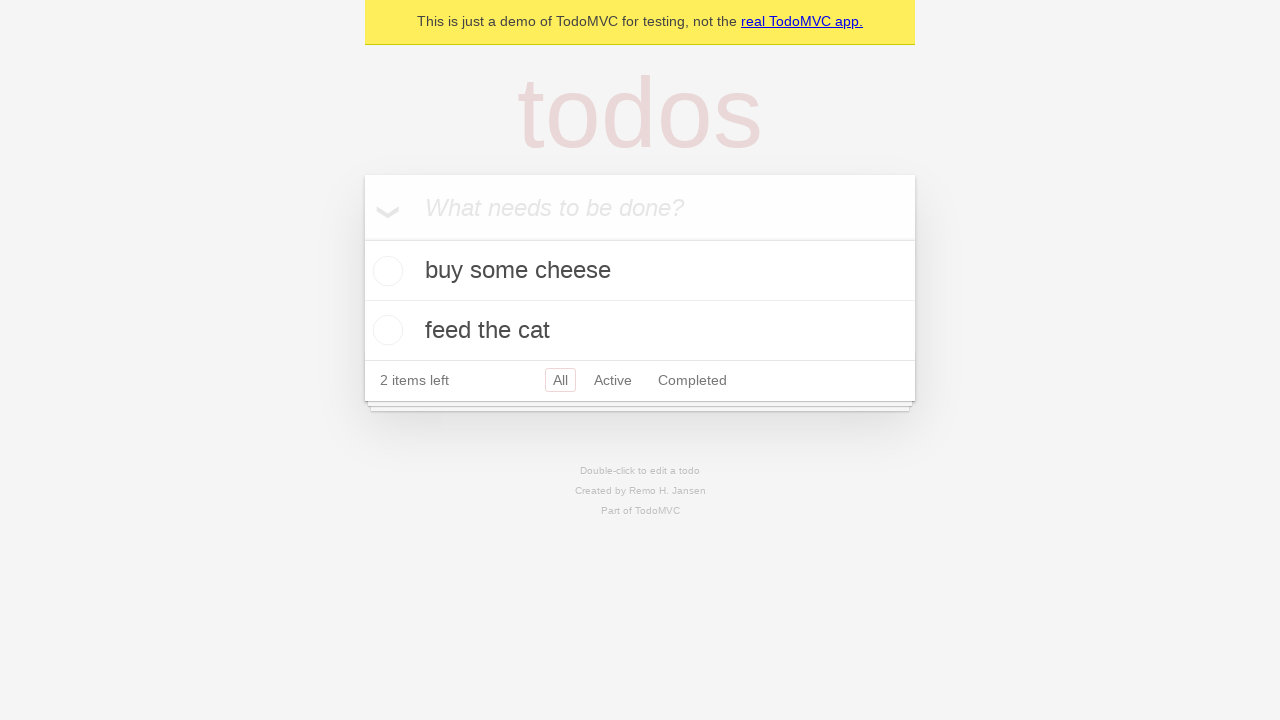

Filled new todo input with 'book a doctors appointment' on .new-todo
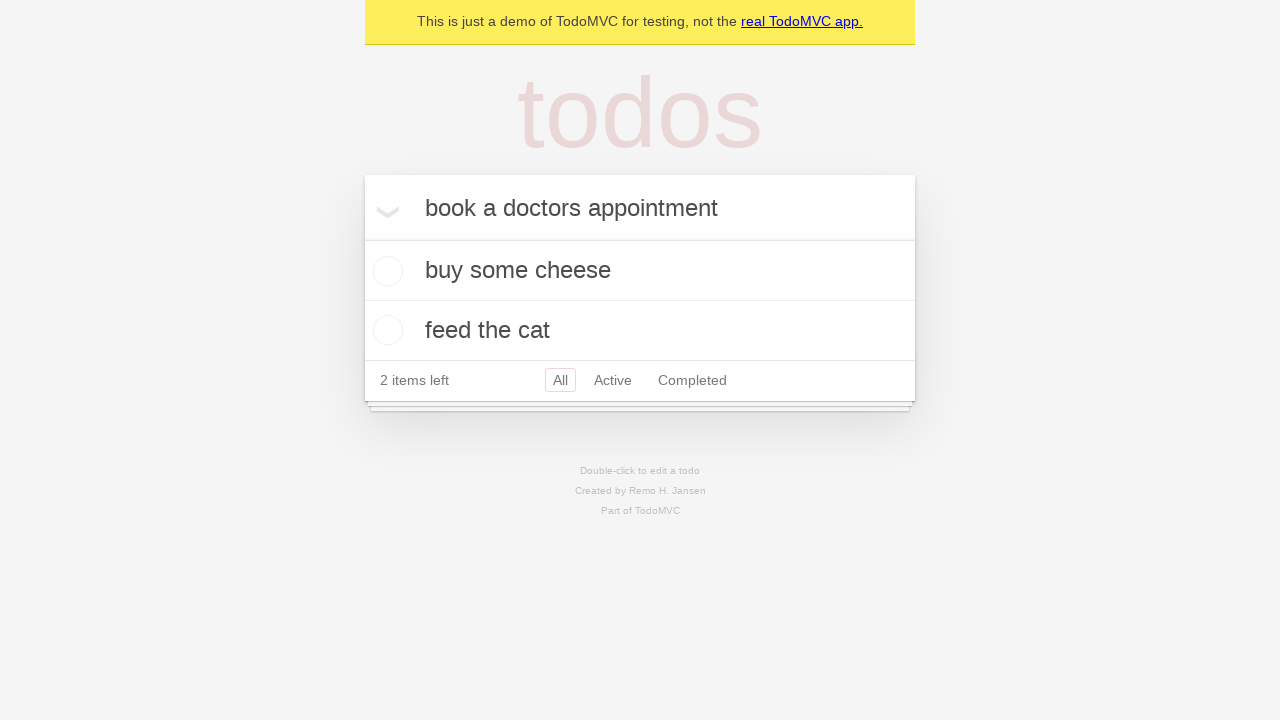

Pressed Enter to add third todo item on .new-todo
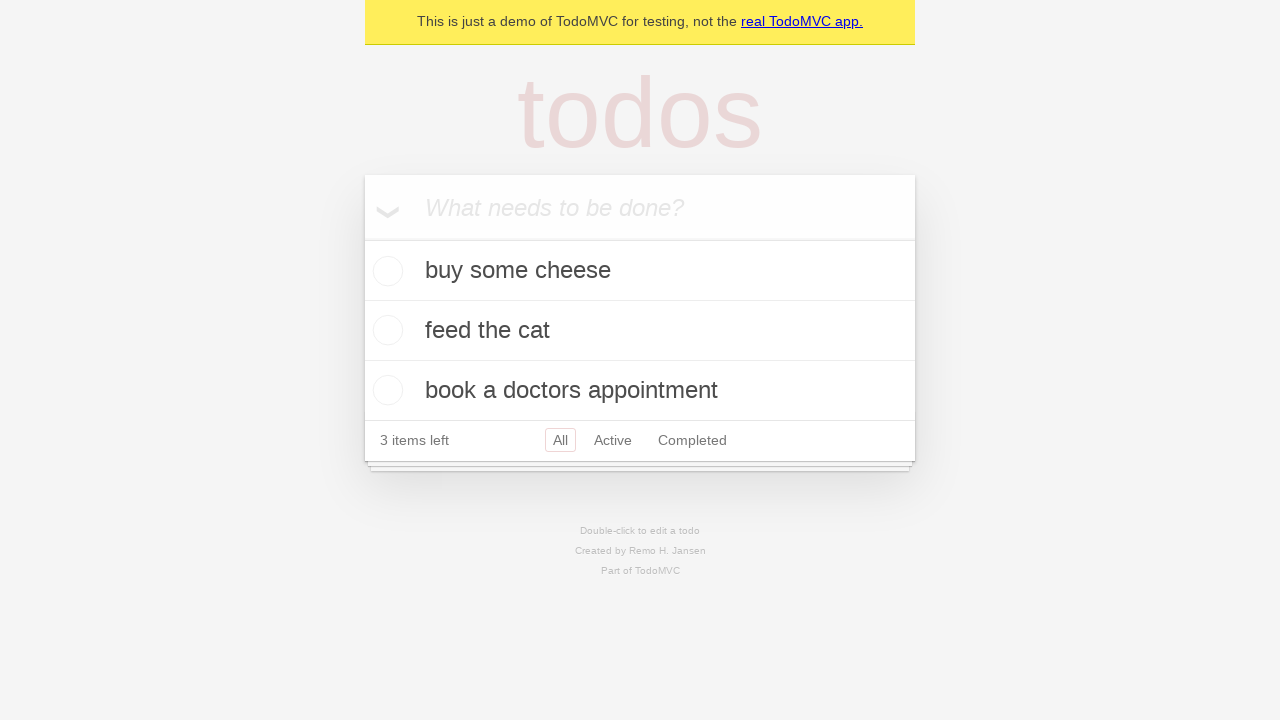

Checked toggle-all checkbox to mark all items as completed at (362, 238) on .toggle-all
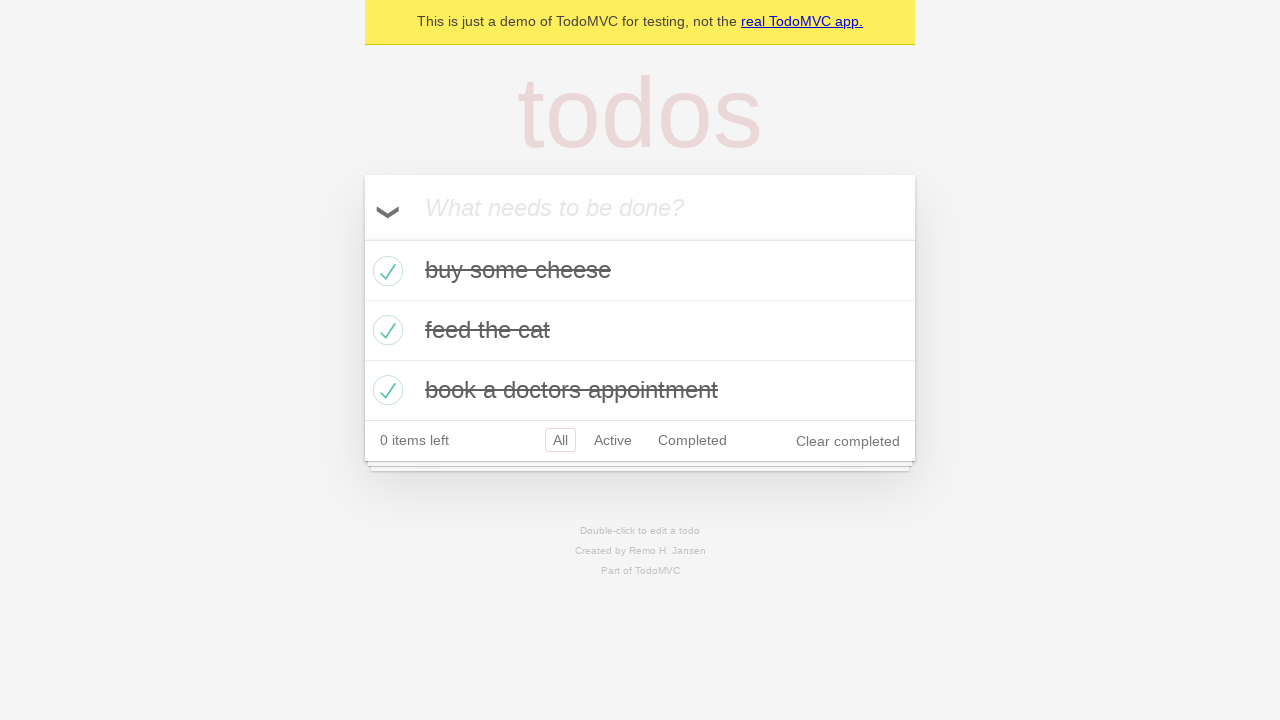

Waited for completed class to be applied to todo items
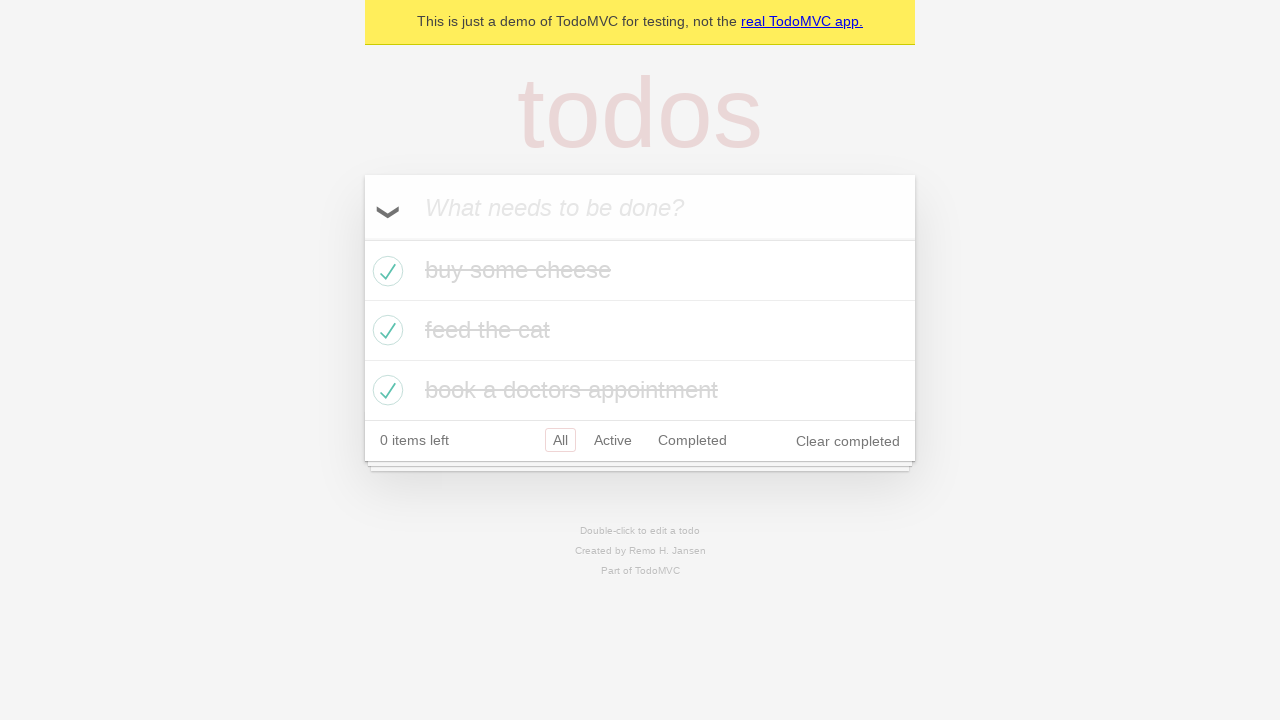

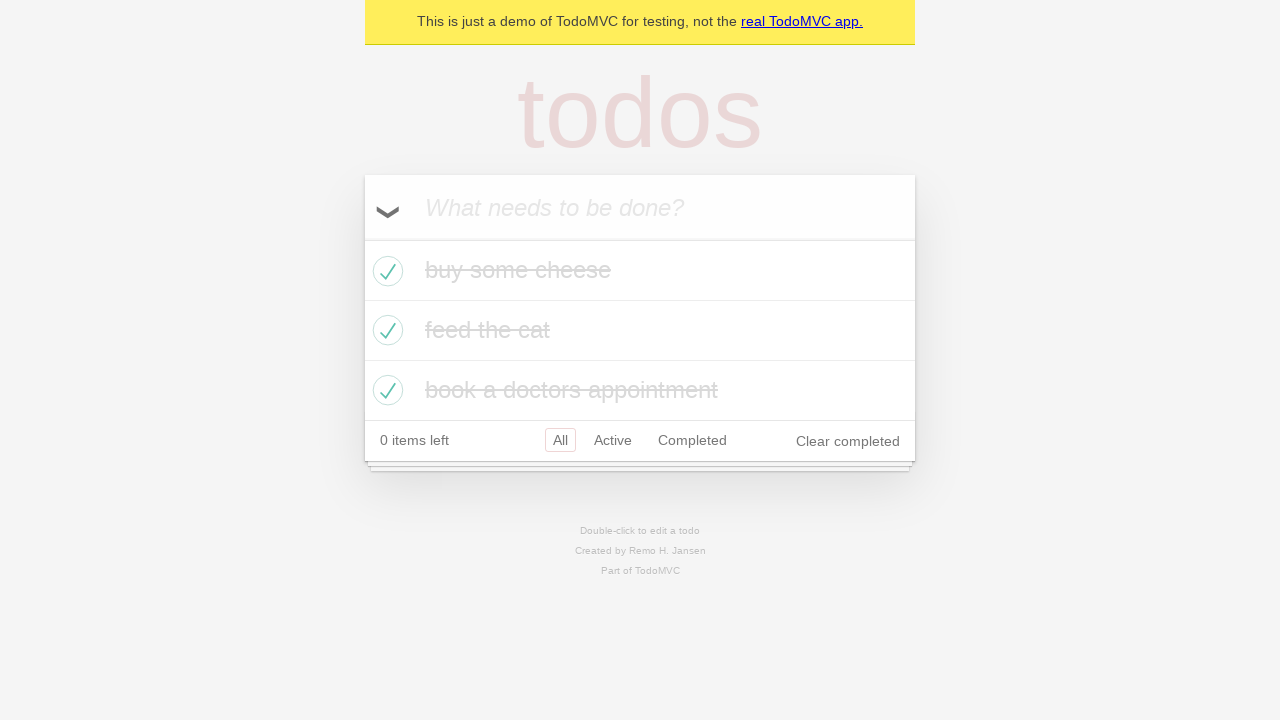